Tests the YouTube logo/icon link to verify it navigates back to the homepage

Starting URL: https://www.youtube.com/

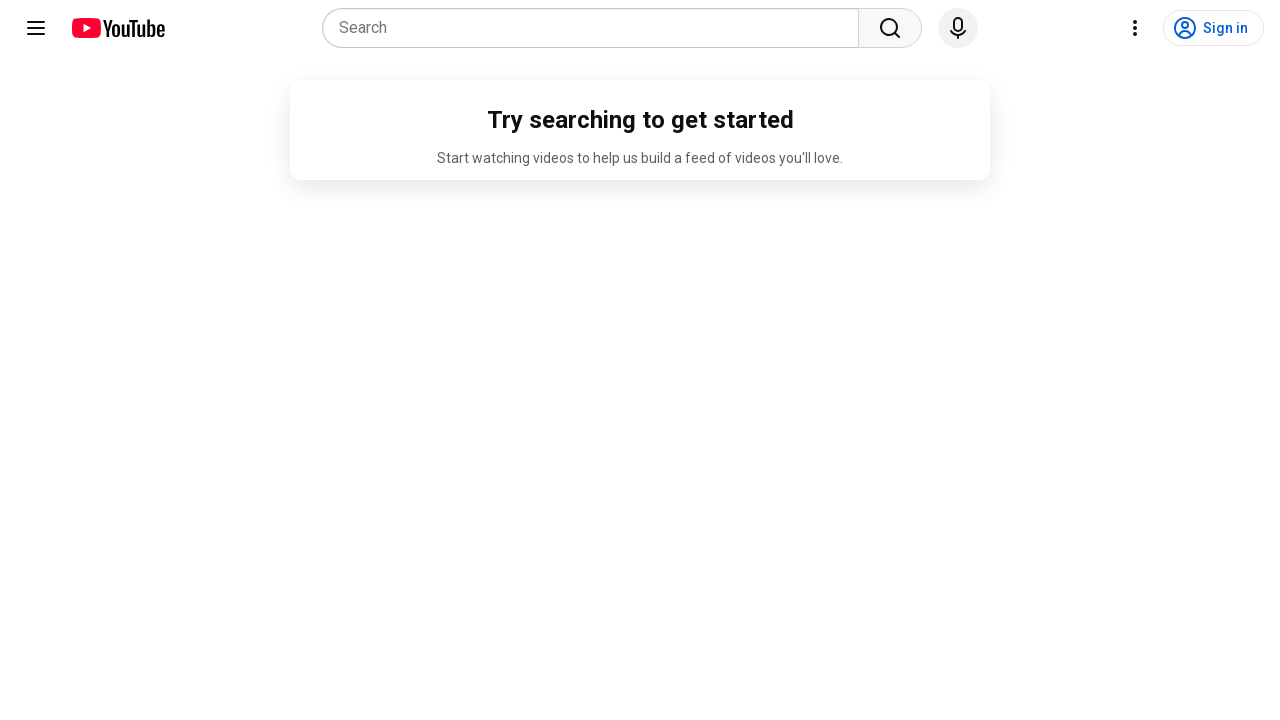

YouTube logo selector loaded
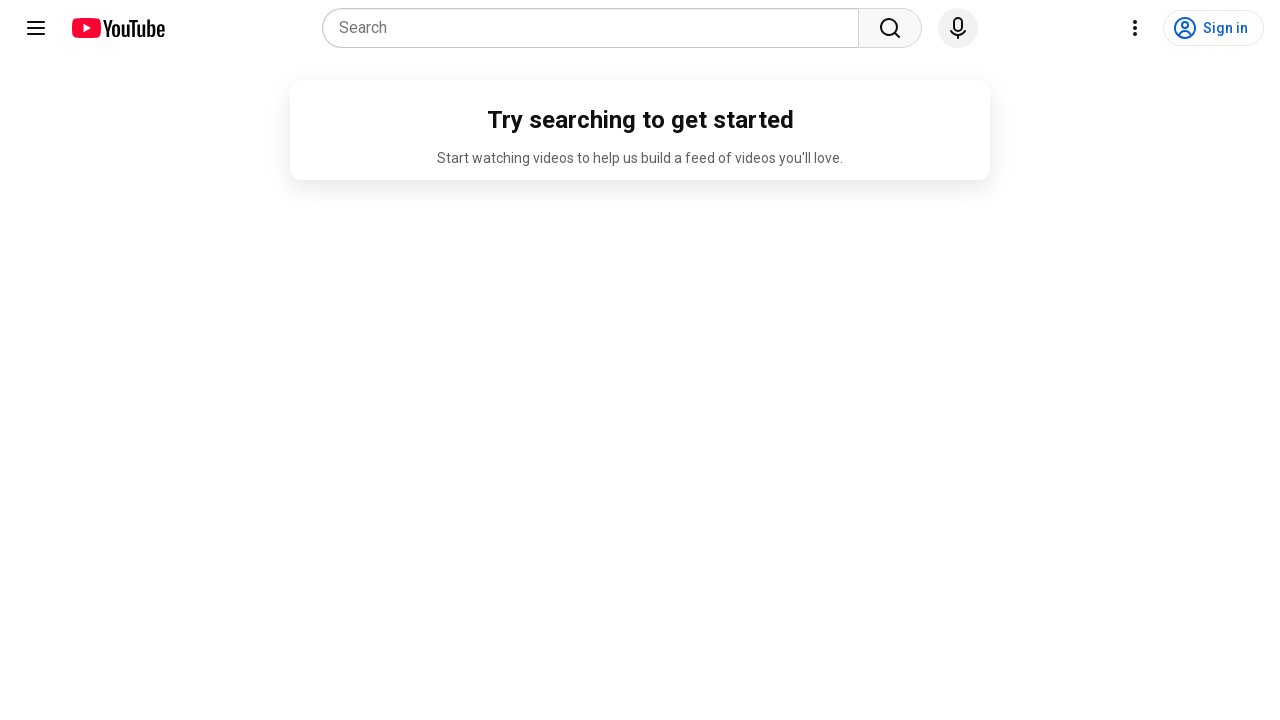

Clicked YouTube logo/icon link at (118, 28) on ytd-topbar-logo-renderer a
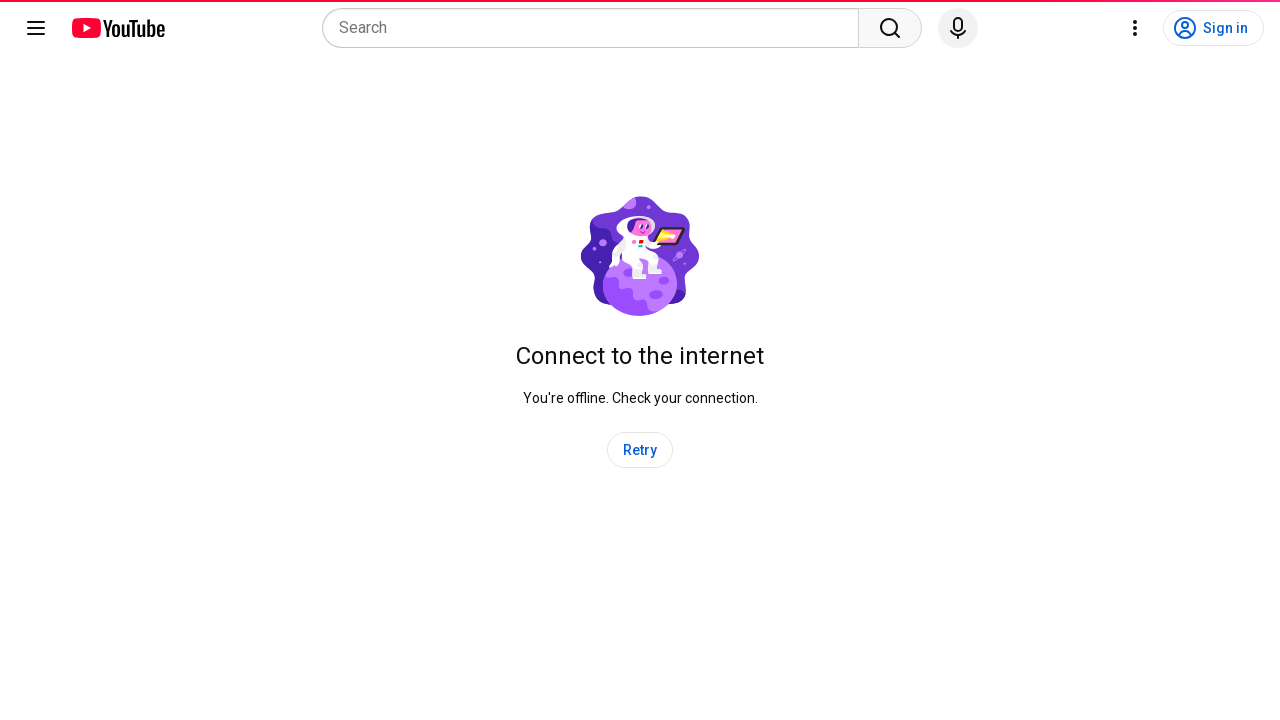

Navigation completed and page loaded to homepage
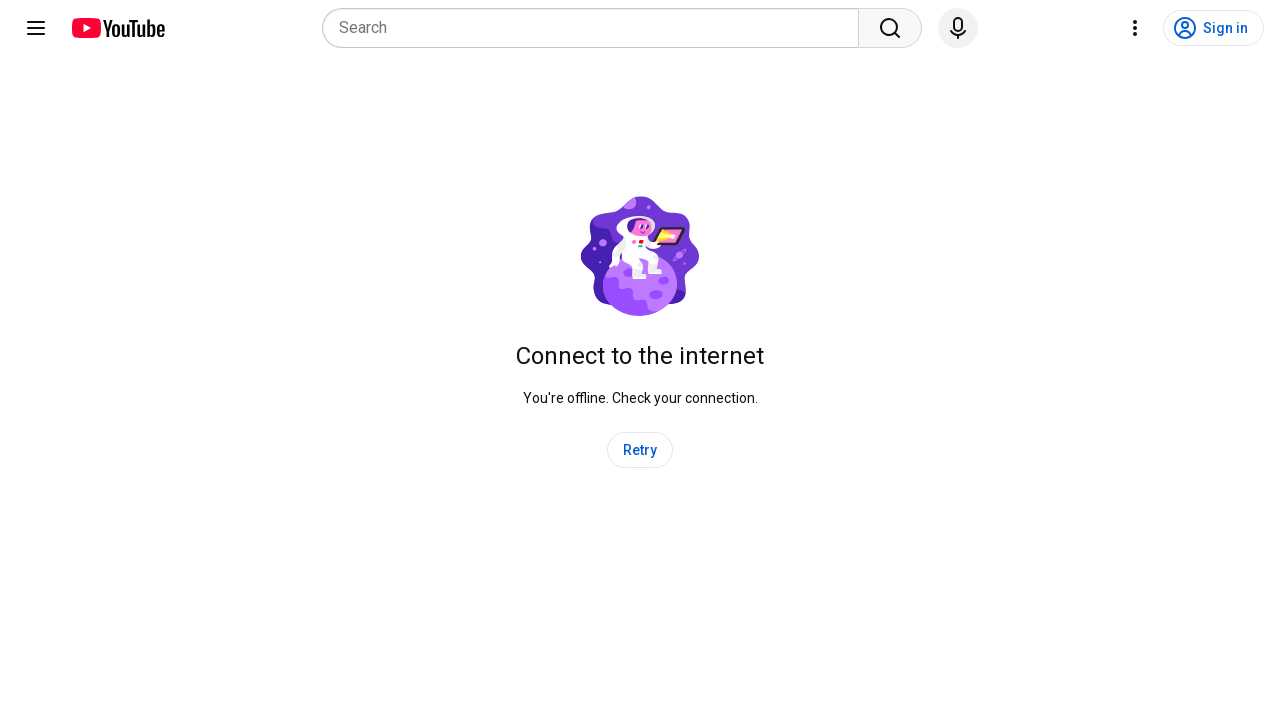

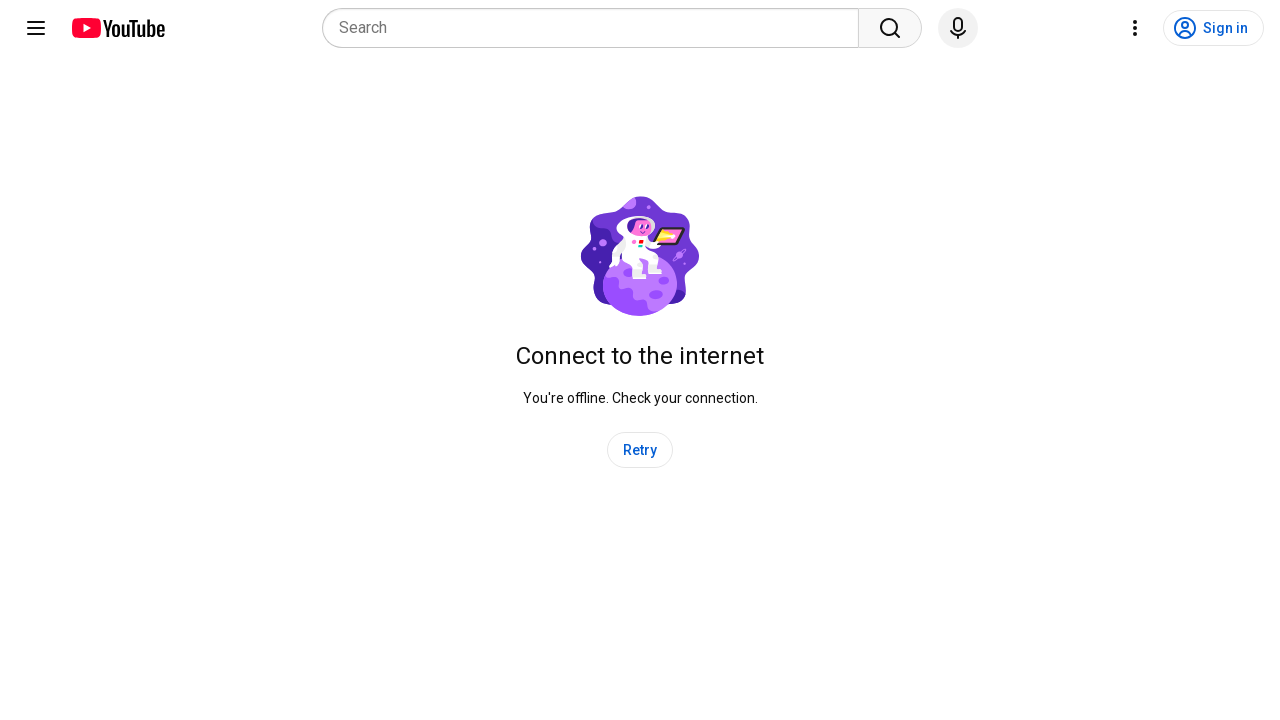